Tests dynamic controls by clicking the Remove button and explicitly waiting for a success message to become visible

Starting URL: http://the-internet.herokuapp.com/dynamic_controls

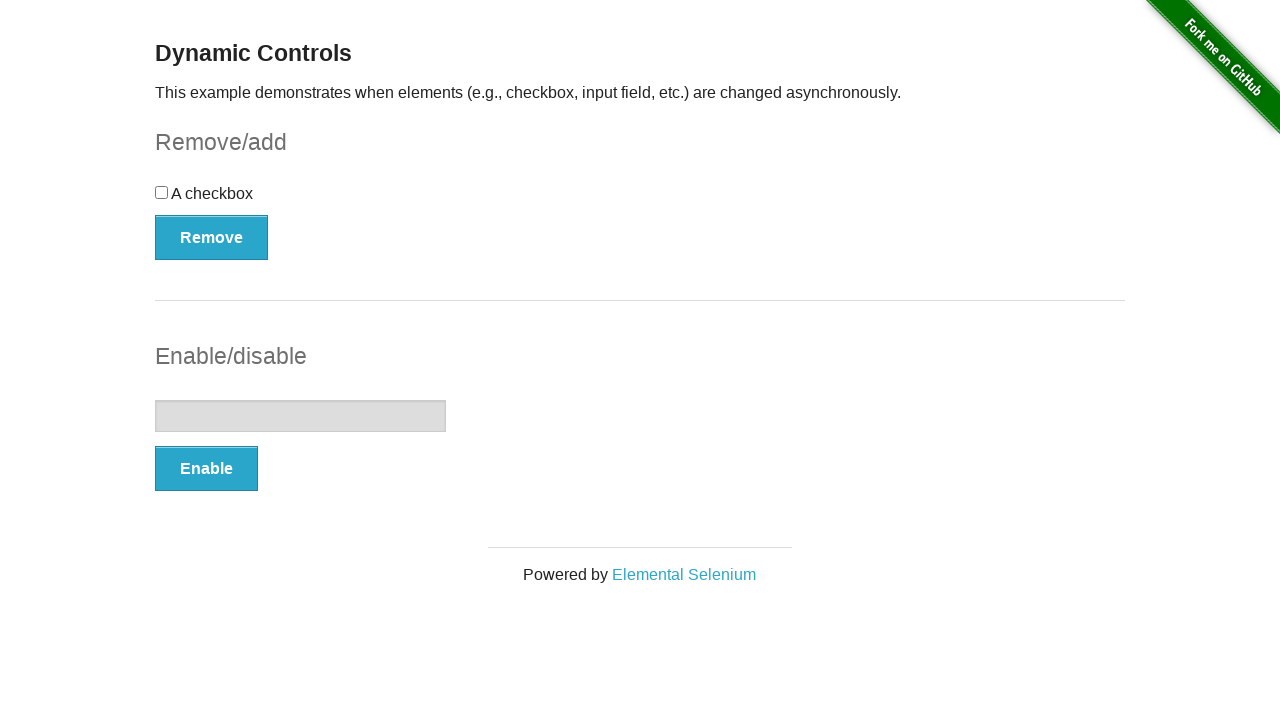

Clicked the Remove button at (212, 237) on xpath=//*[.='Remove']
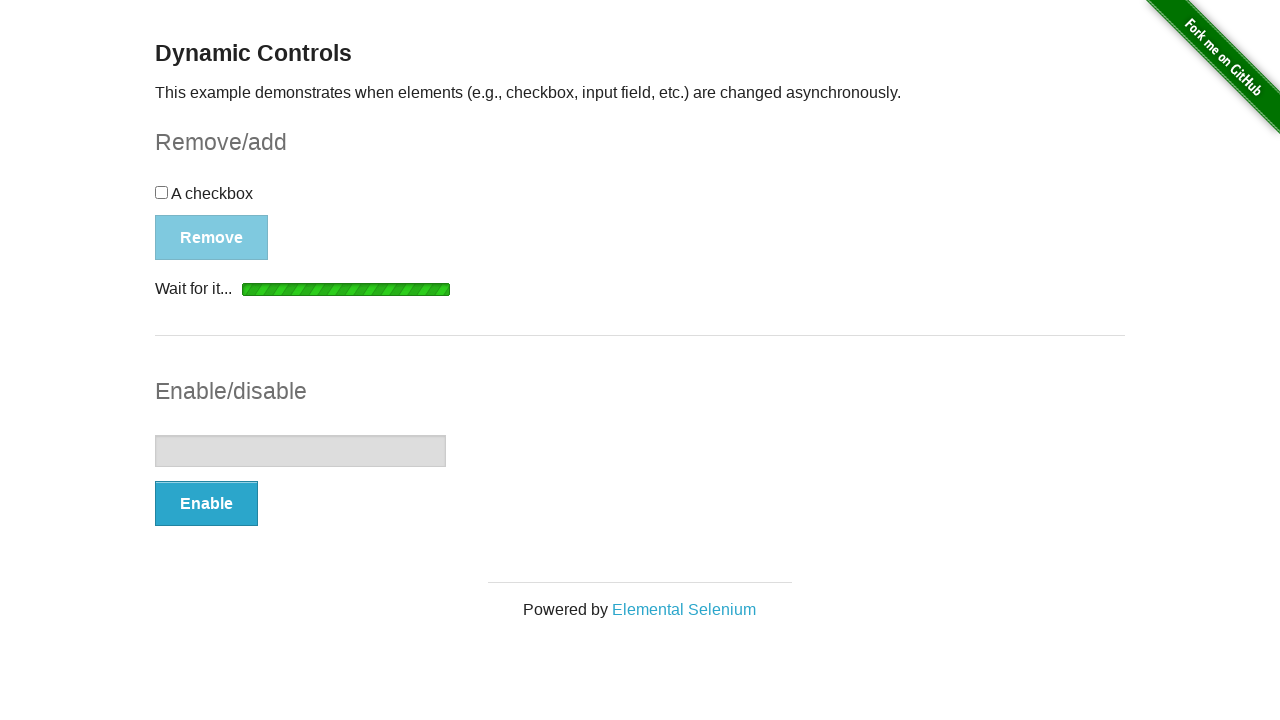

Success message became visible after removing control
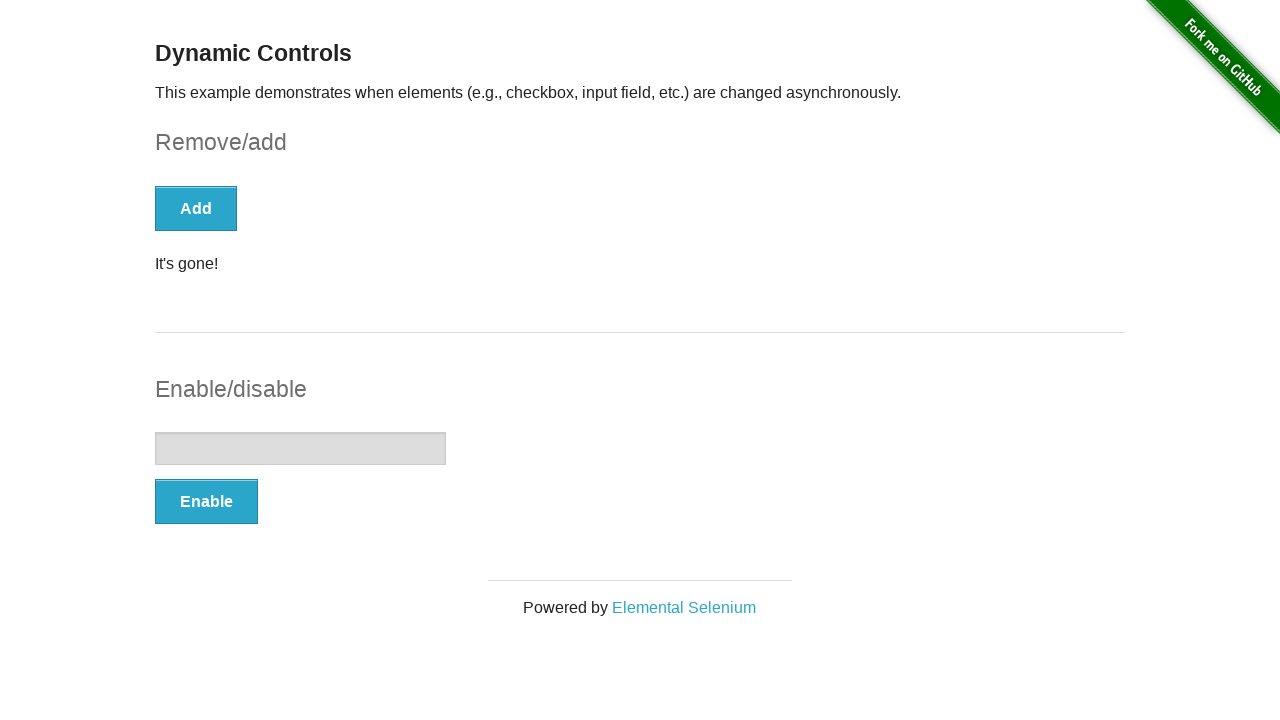

Retrieved and printed success message text
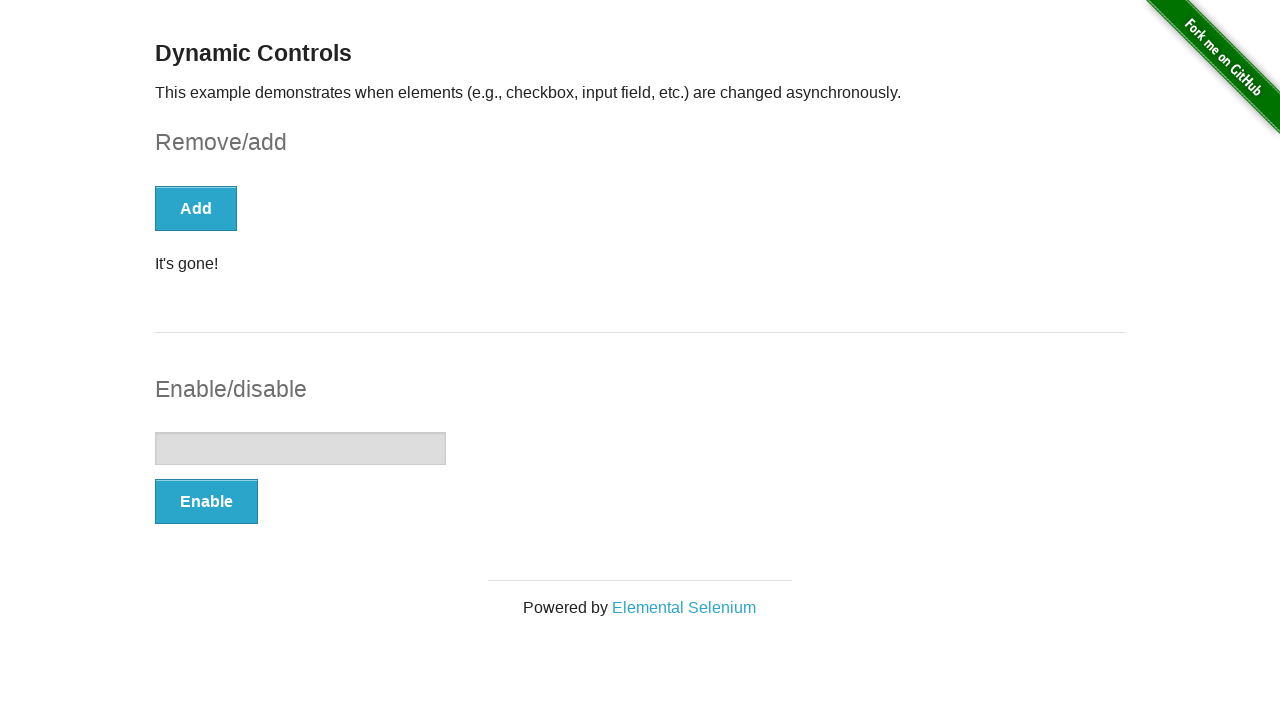

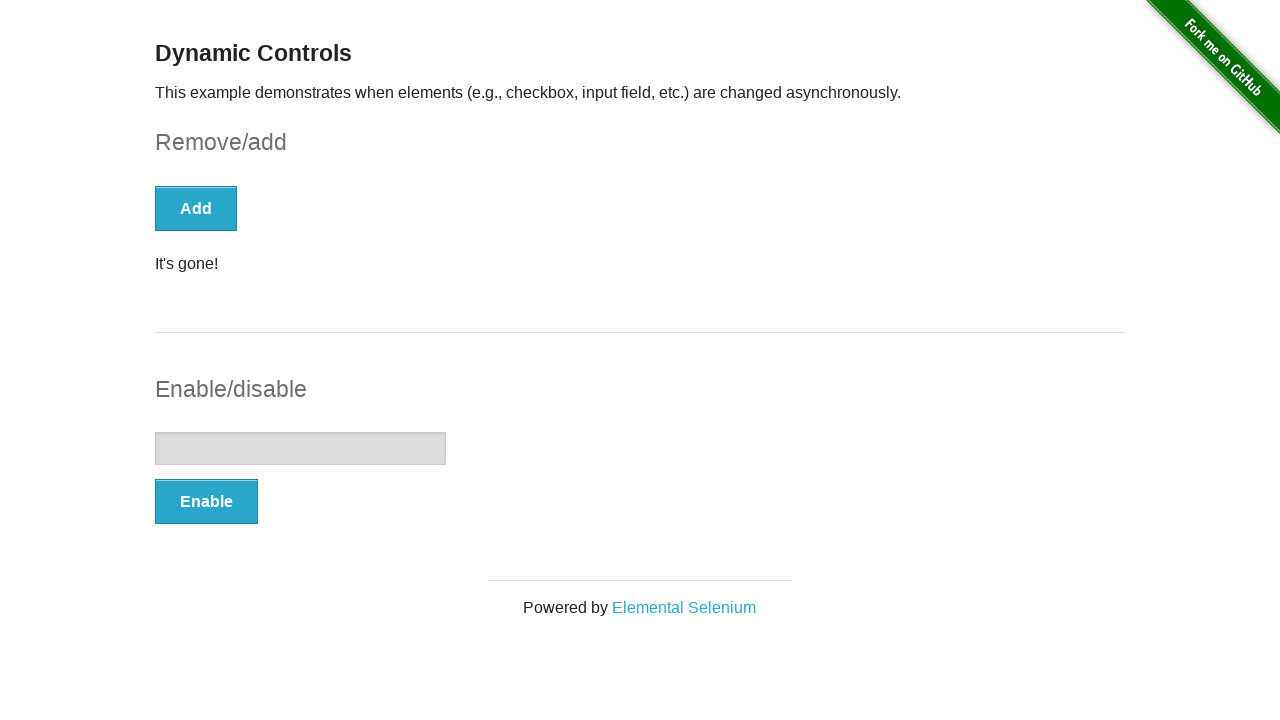